Tests nested frames functionality by navigating to the nested frames page, switching into the top frame, then into the middle frame, and reading content

Starting URL: https://the-internet.herokuapp.com/

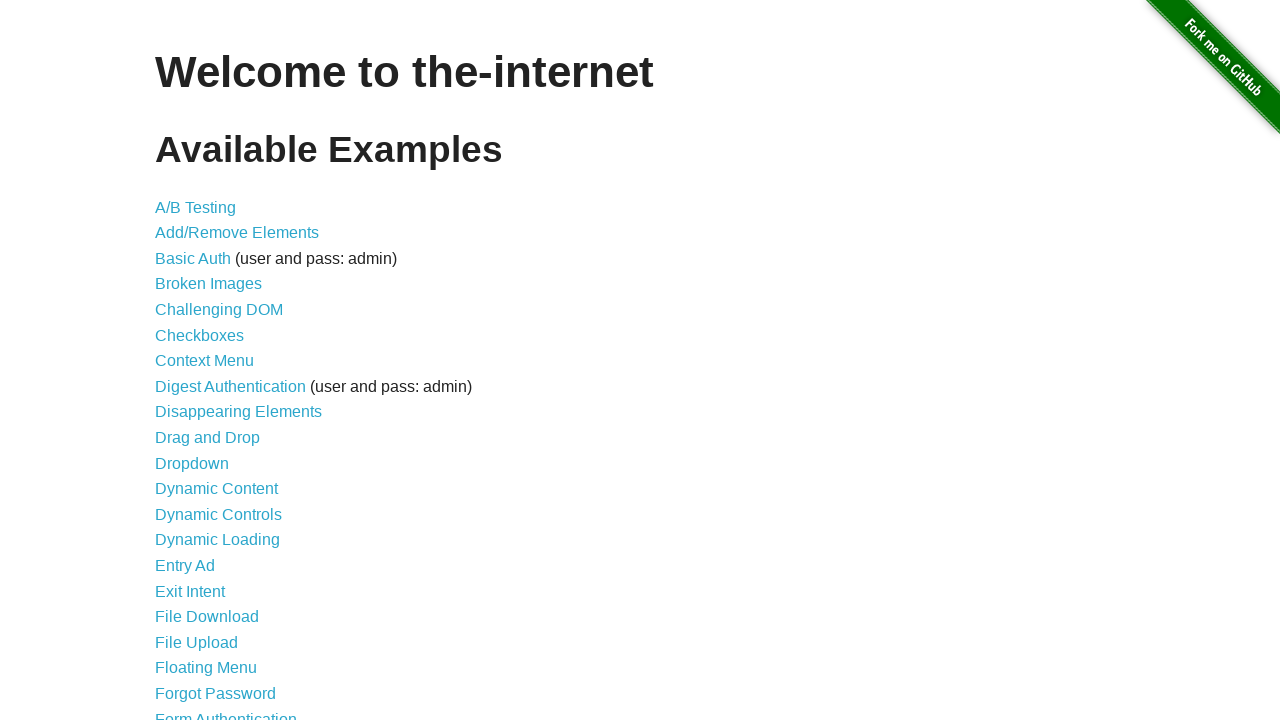

Navigated to the-internet.herokuapp.com
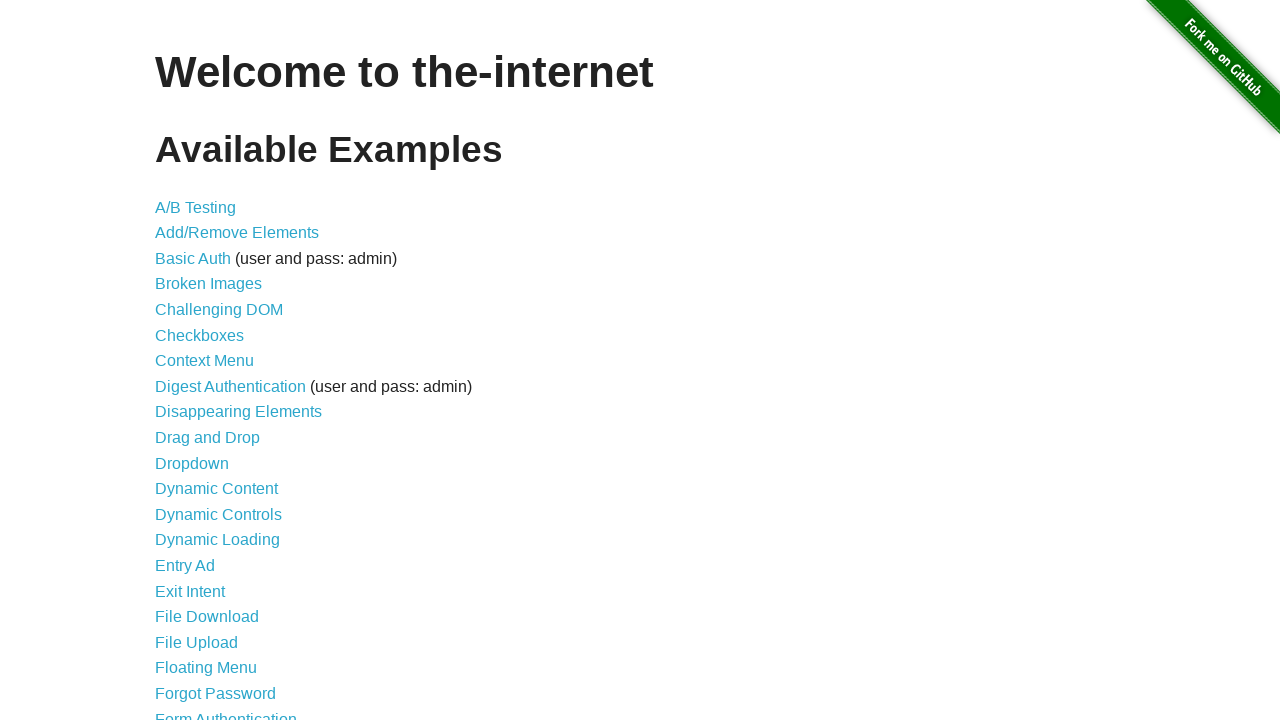

Clicked on Nested Frames link at (210, 395) on xpath=//a[text()='Nested Frames']
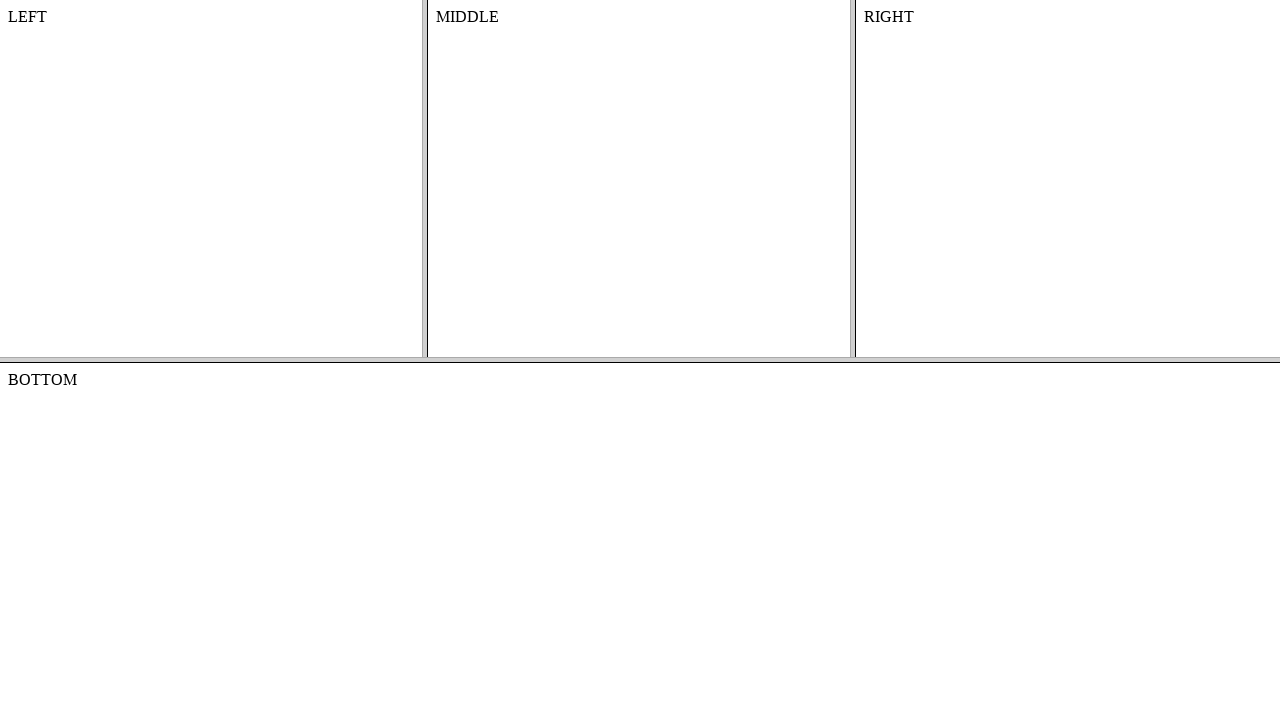

Top frame became visible
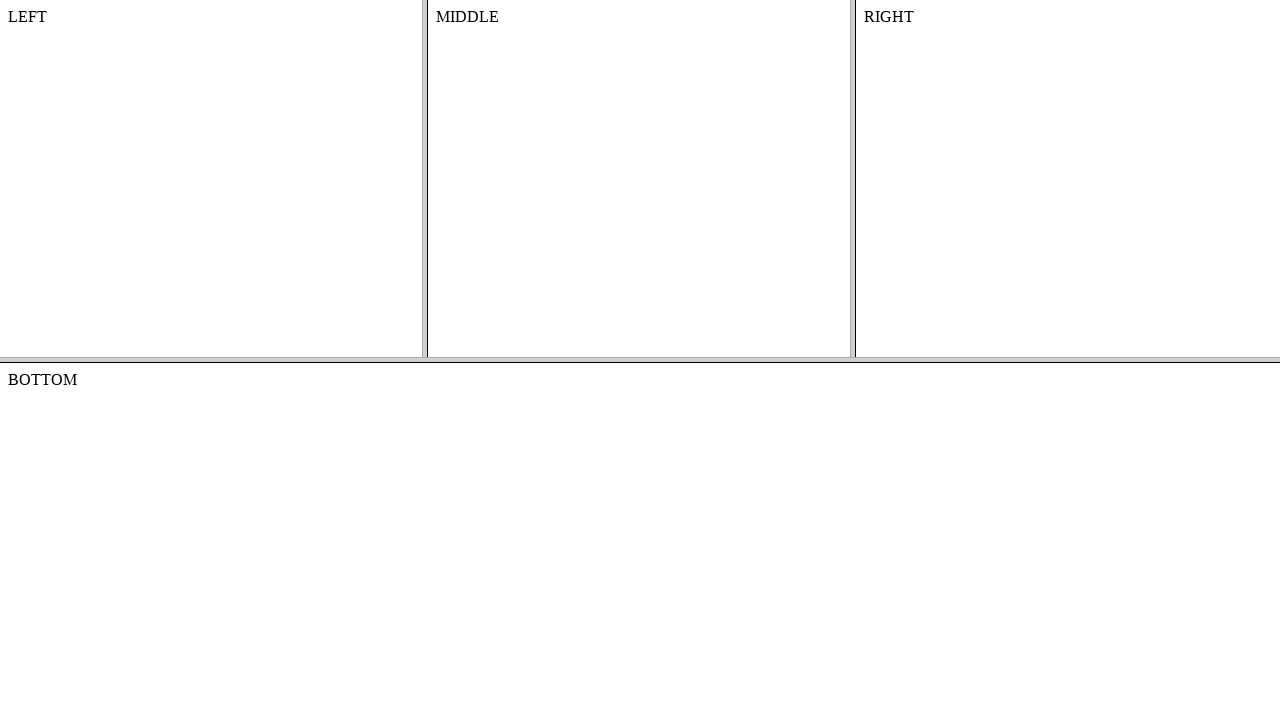

Switched to top frame
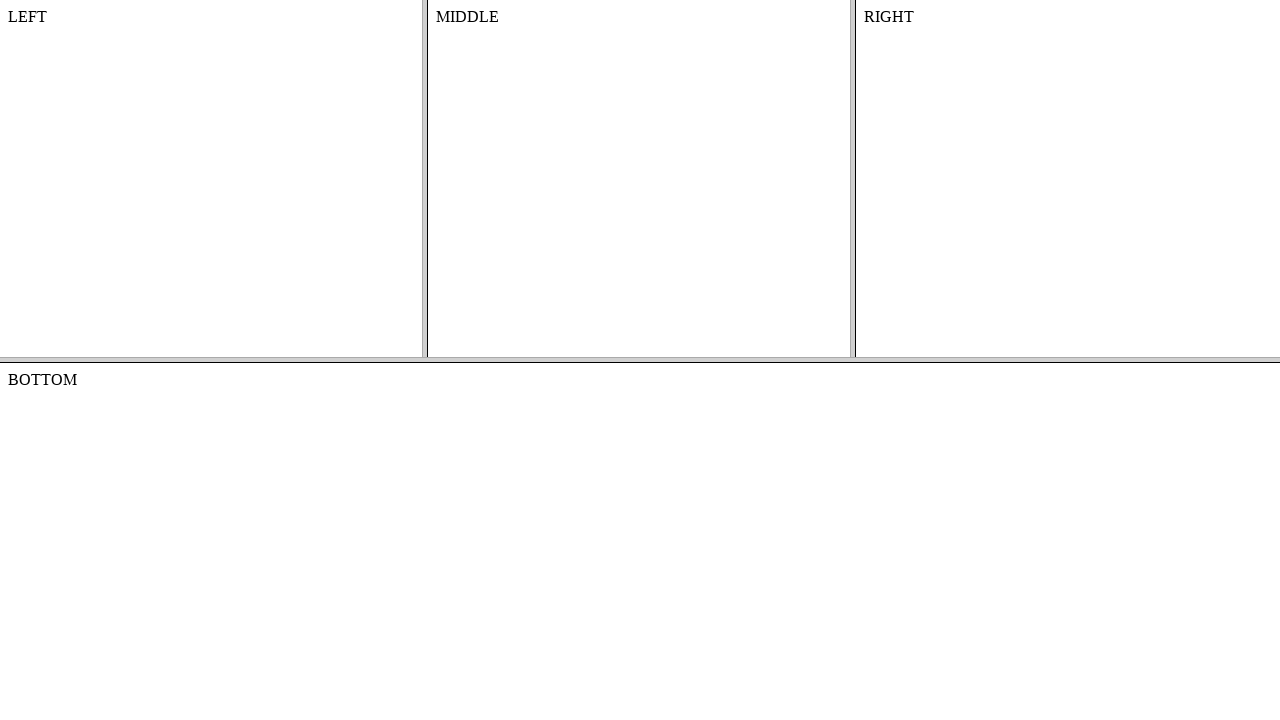

Switched to middle frame within top frame
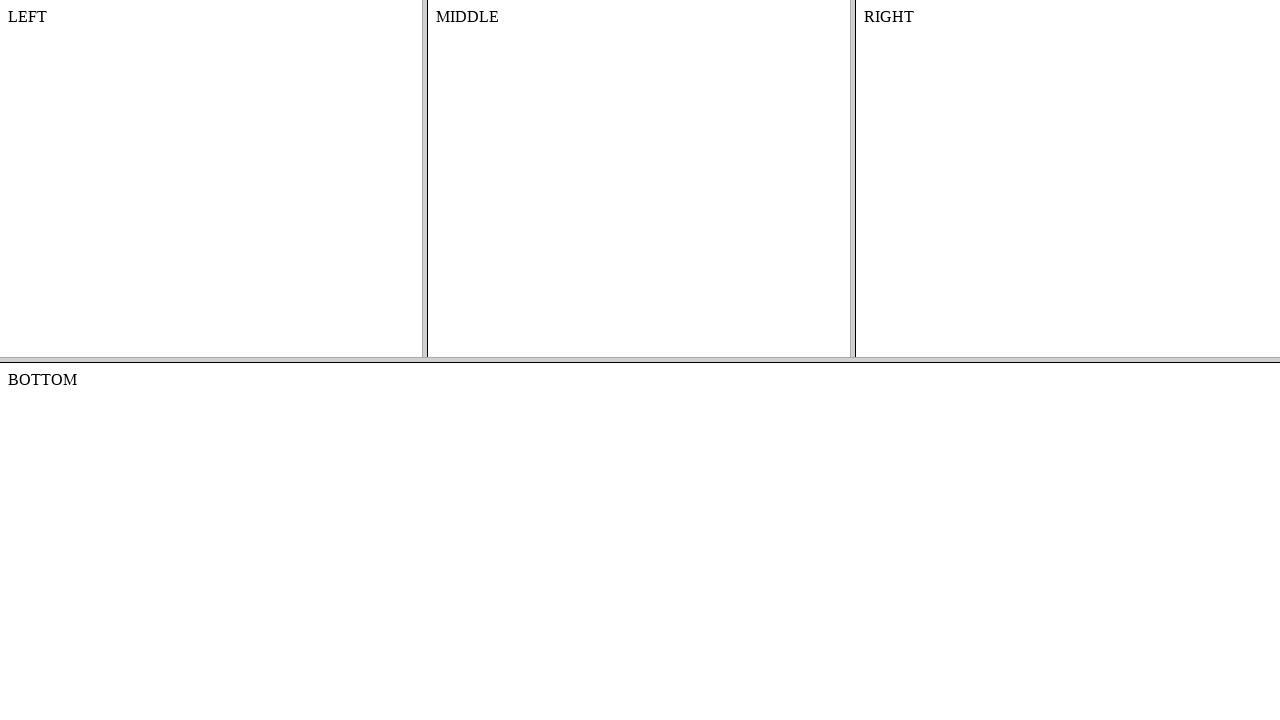

Retrieved 'MIDDLE' text from middle frame
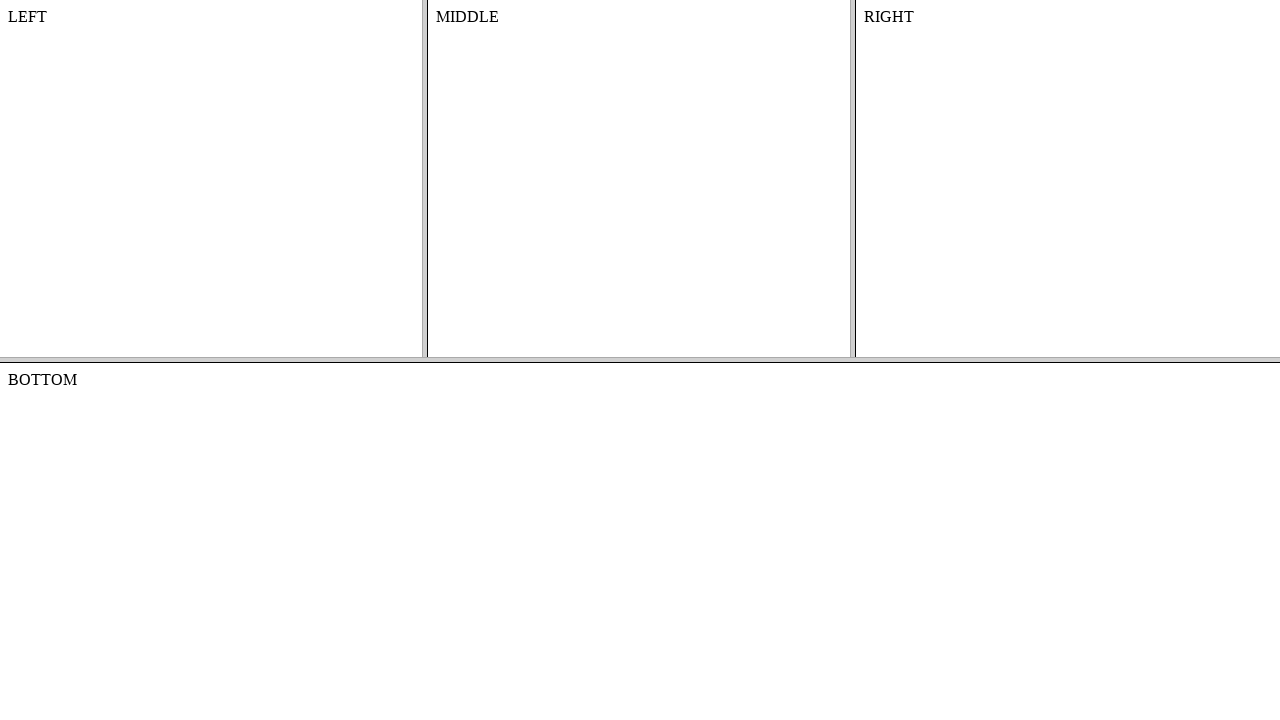

Printed middle frame text to console
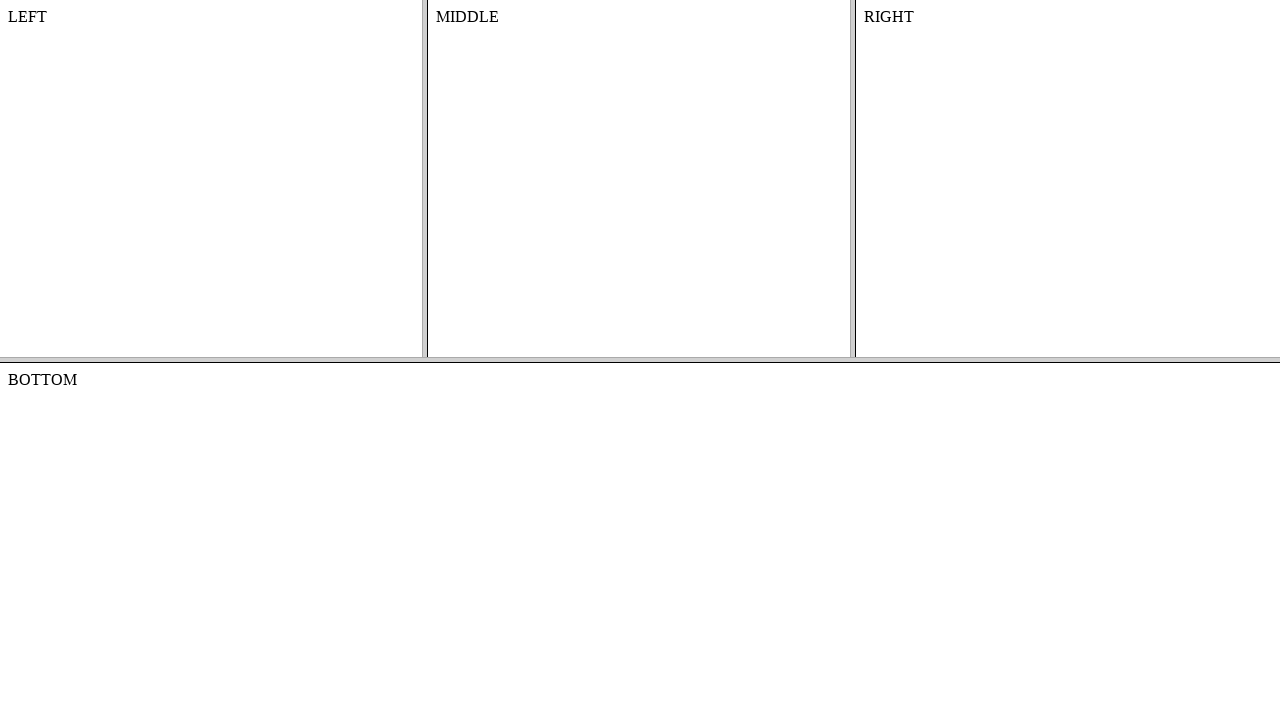

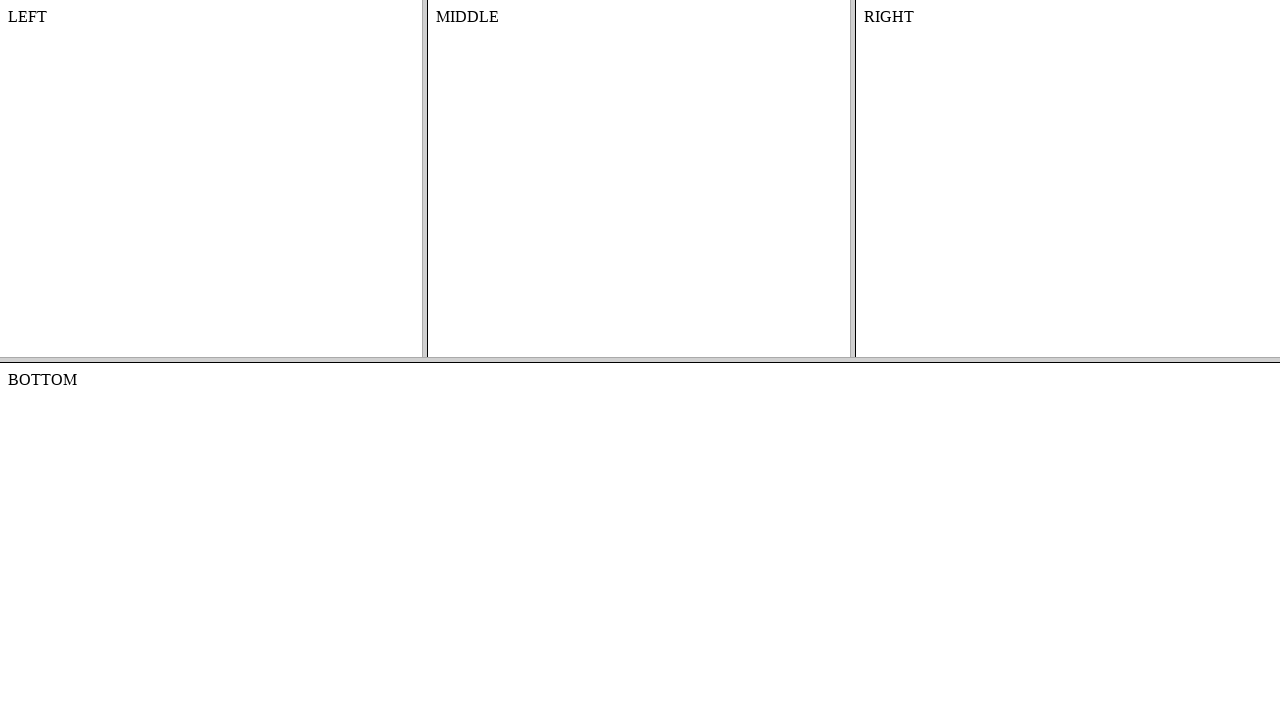